Navigates to the Time and Date world clock page and verifies that the world clock table with city times is displayed and contains data.

Starting URL: https://www.timeanddate.com/worldclock/

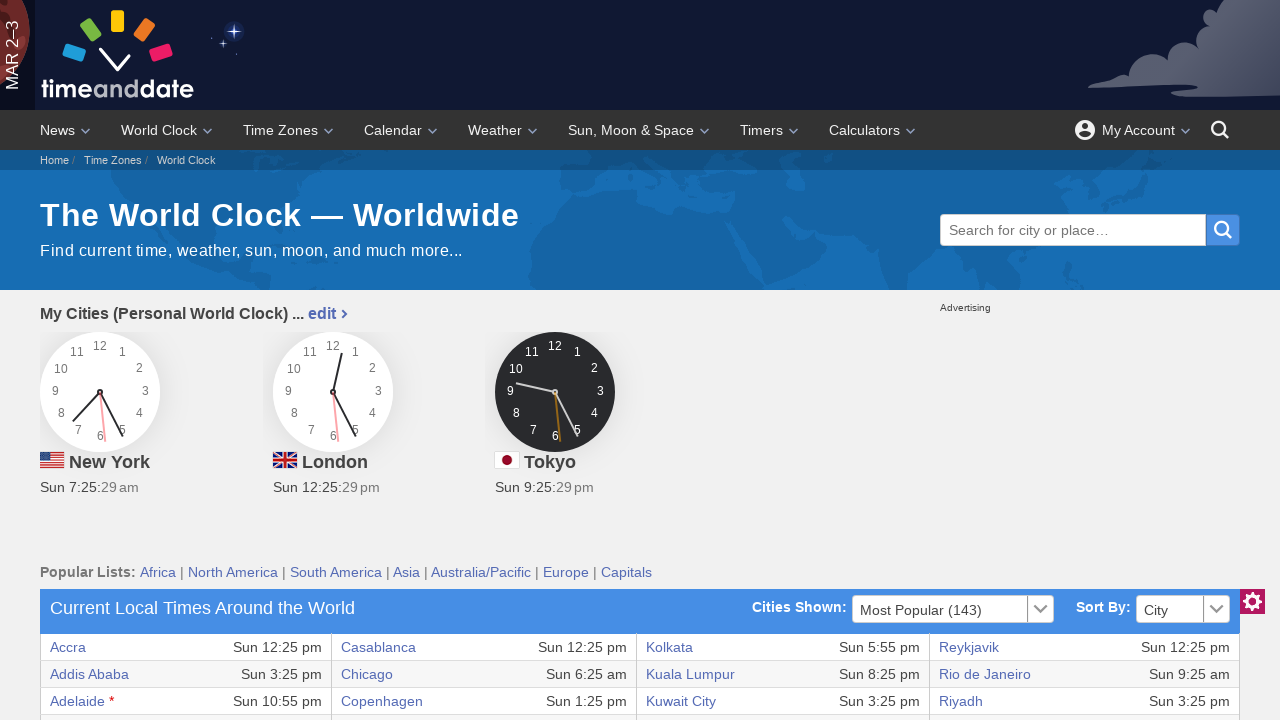

World clock table first row loaded
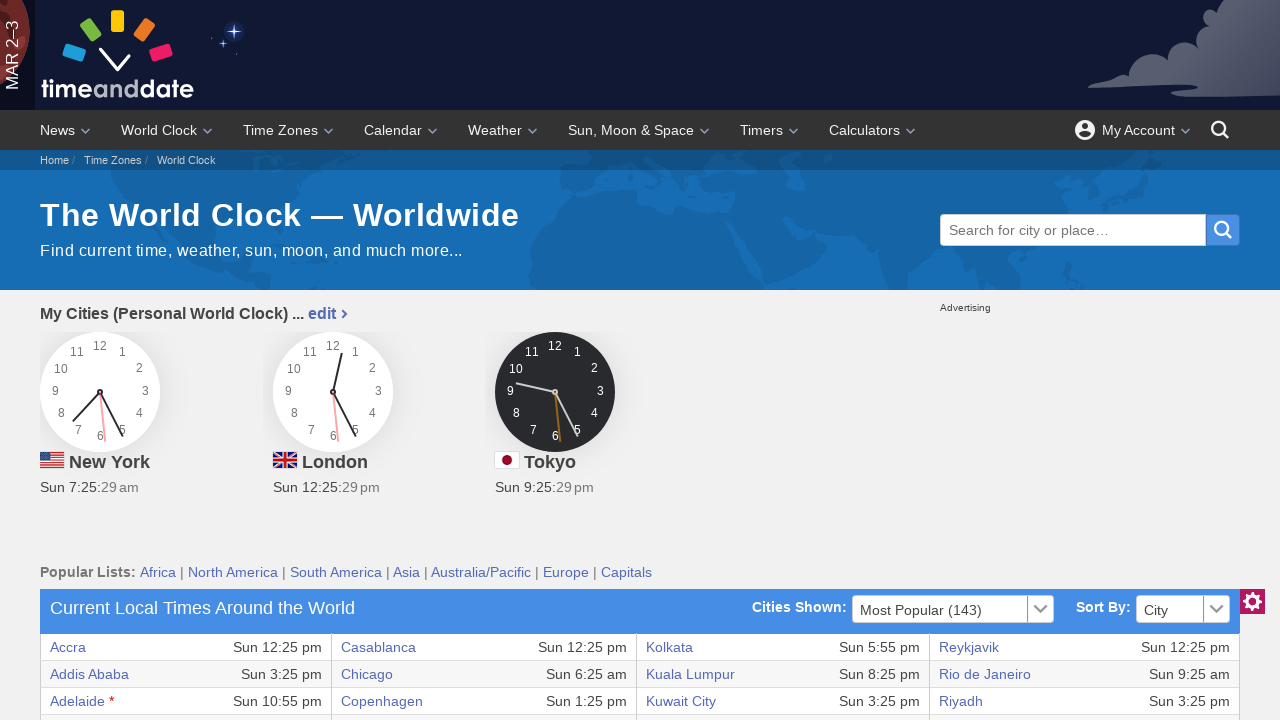

Verified world clock table contains data rows
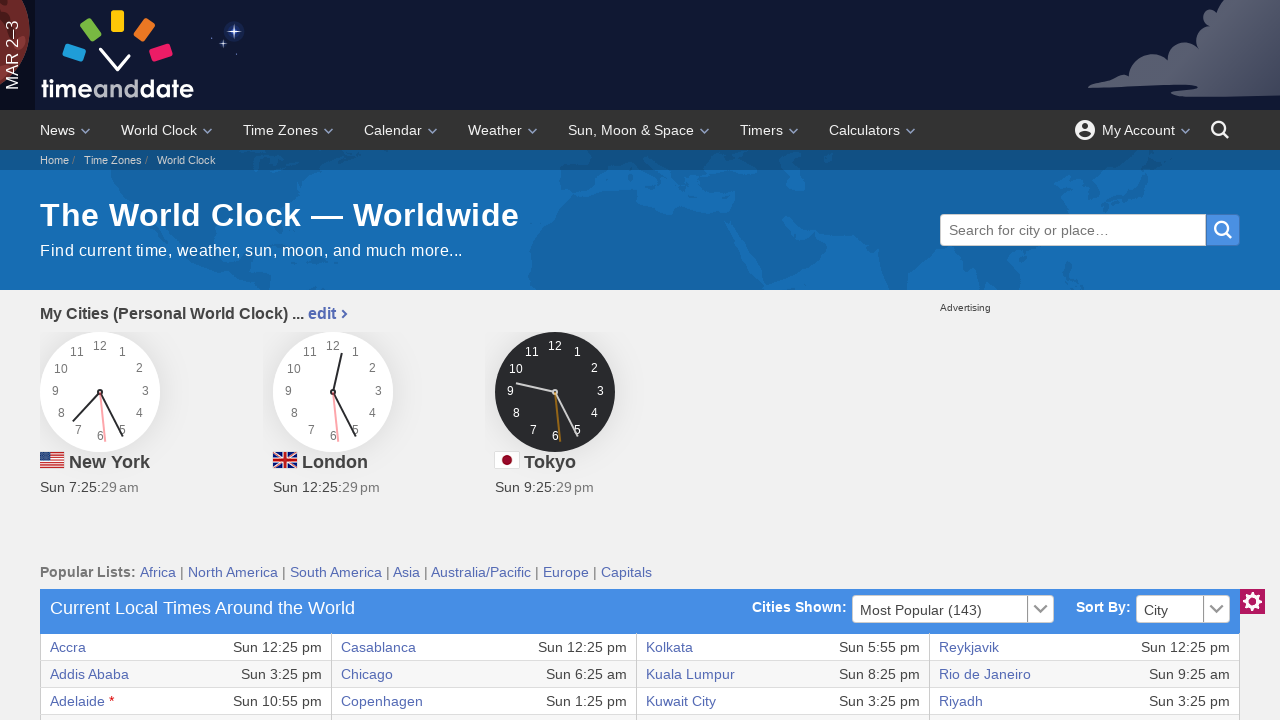

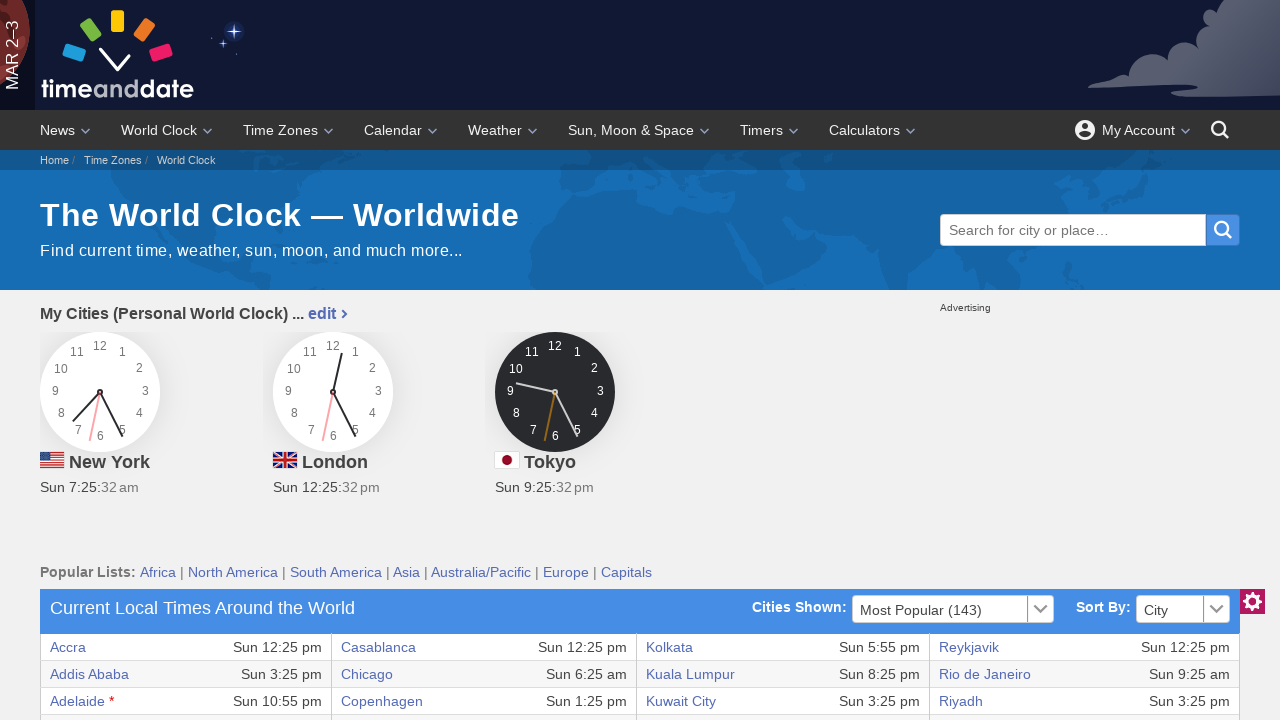